Tests the text box form on DemoQA by filling in email, username, and address fields, submitting the form, and verifying the output displays the entered data correctly.

Starting URL: https://demoqa.com/text-box

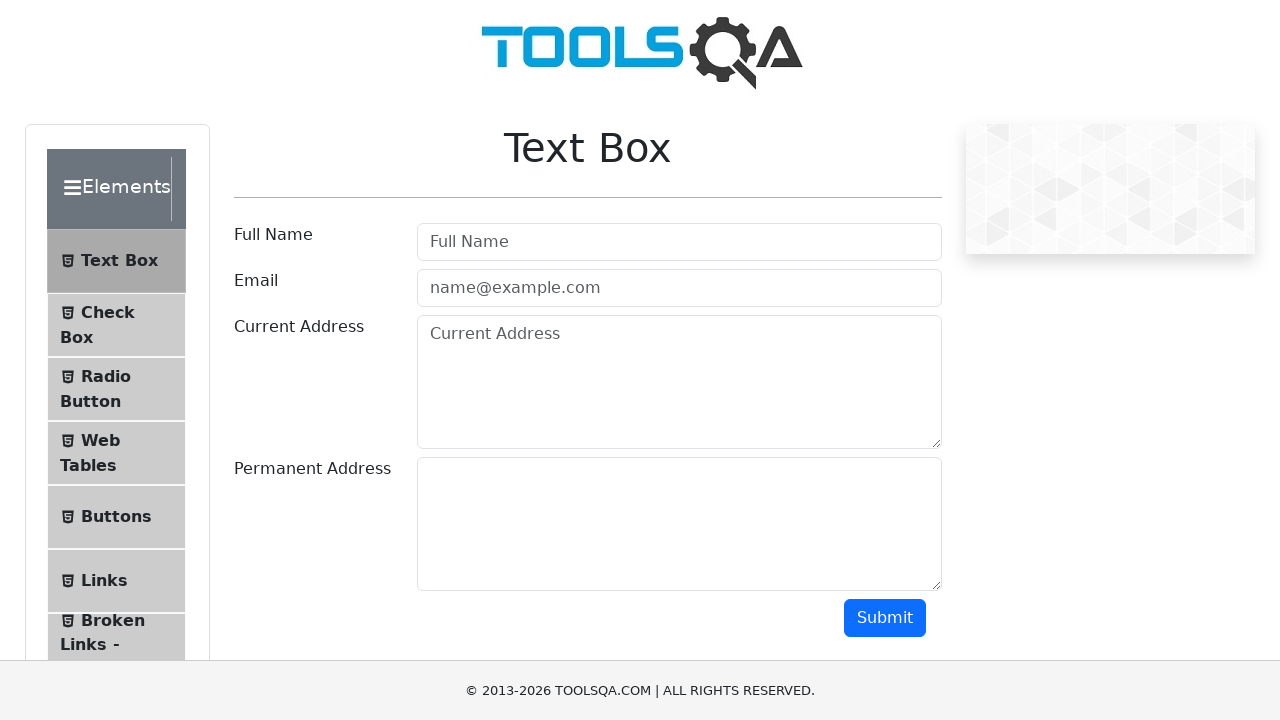

Waited for email input field to load
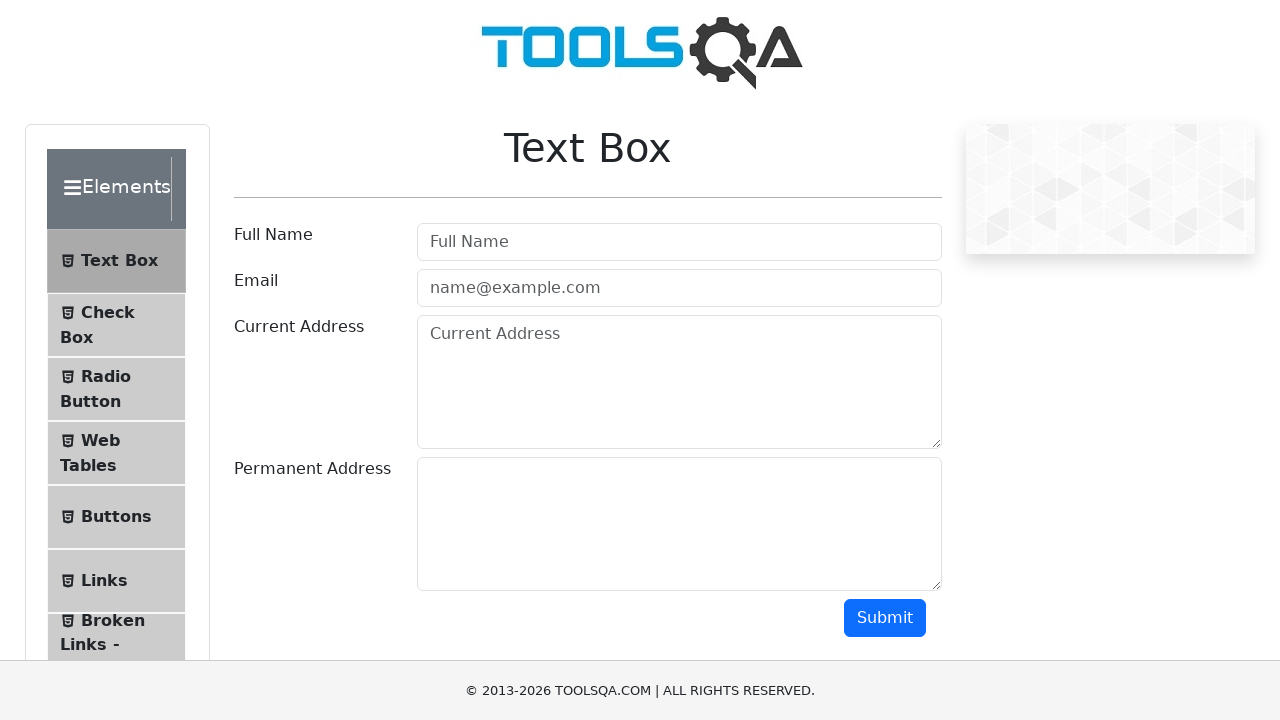

Filled email field with 'jason.lawrence@binus.ac.id' on #userEmail
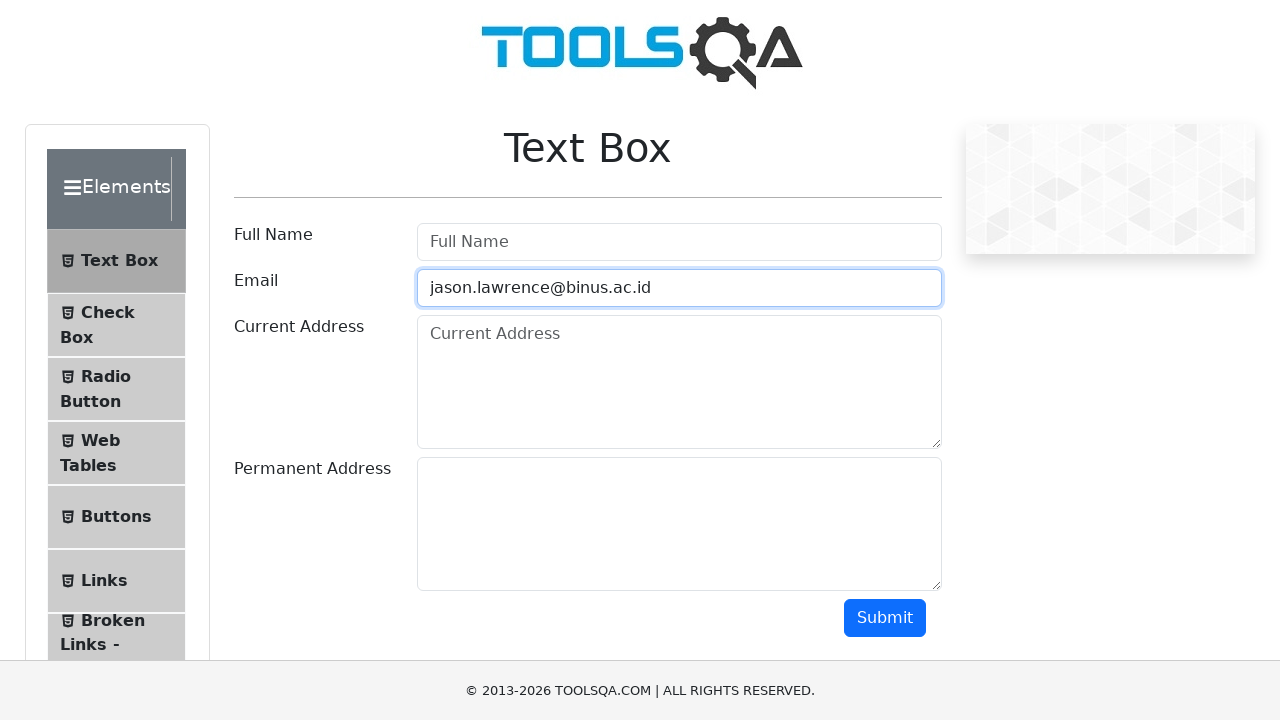

Waited for username input field to load
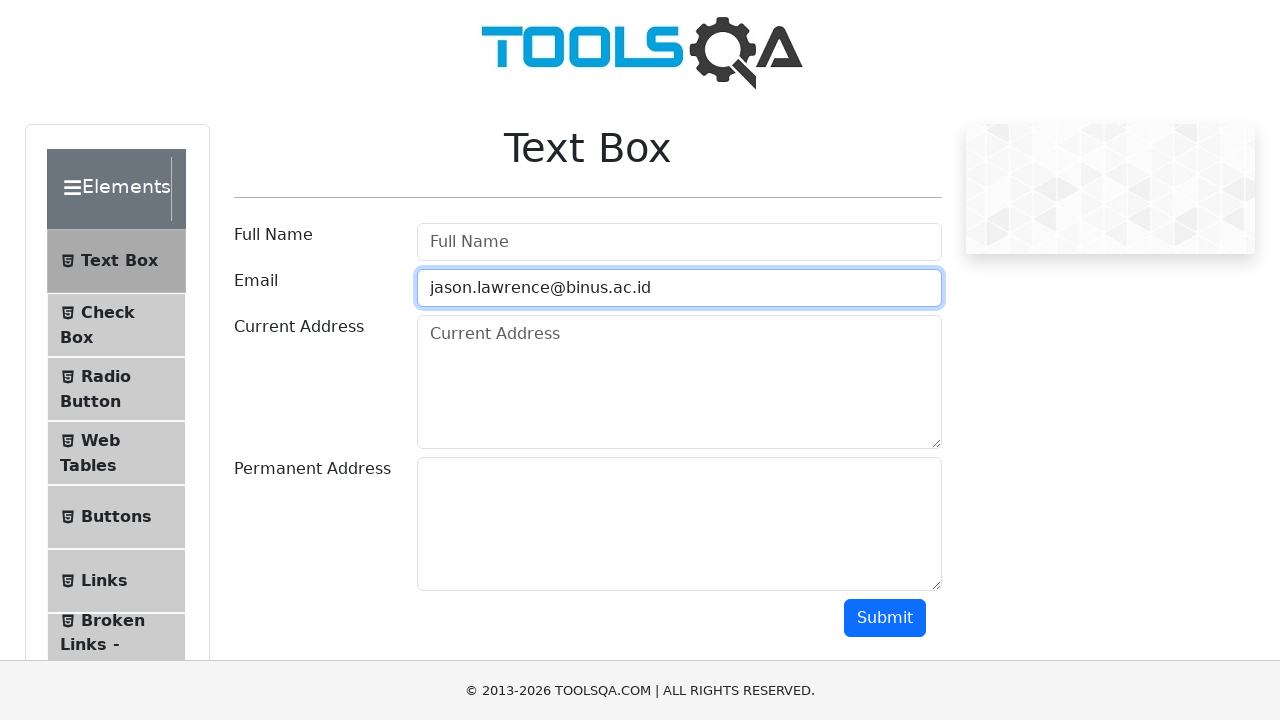

Filled username field with 'Jason W' on #userName
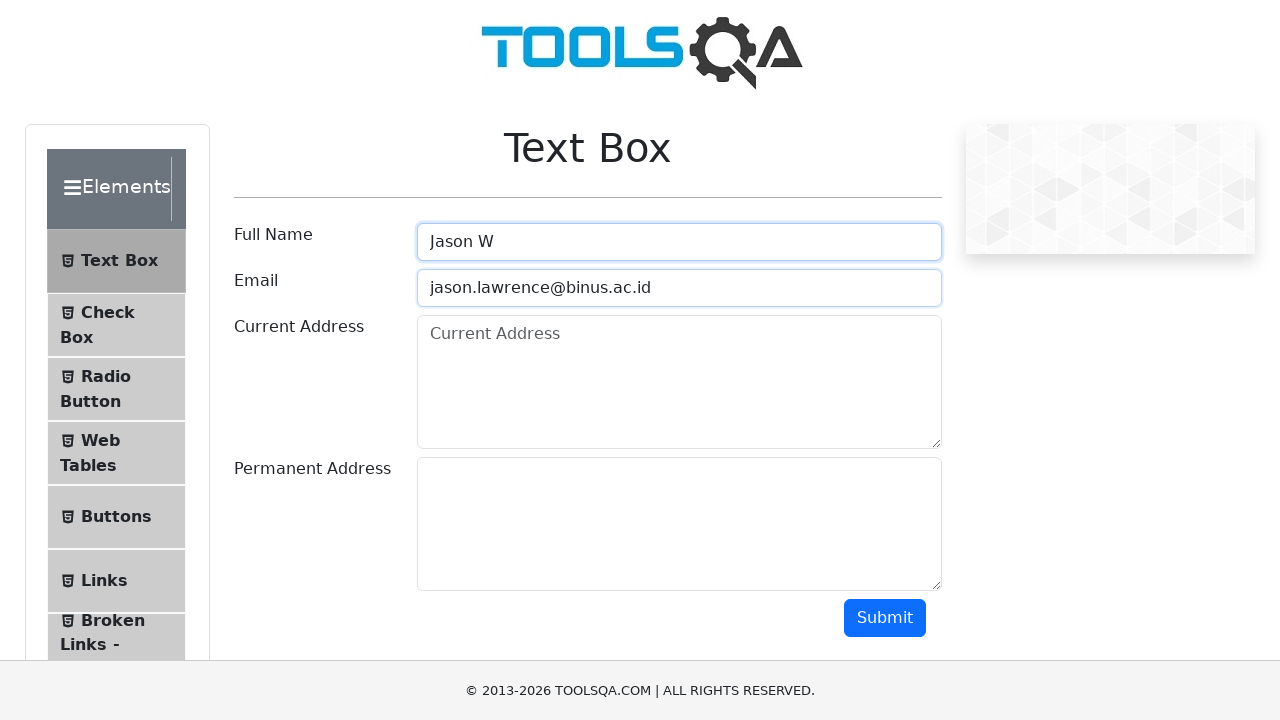

Filled current address field with 'asdasdasd' on #currentAddress
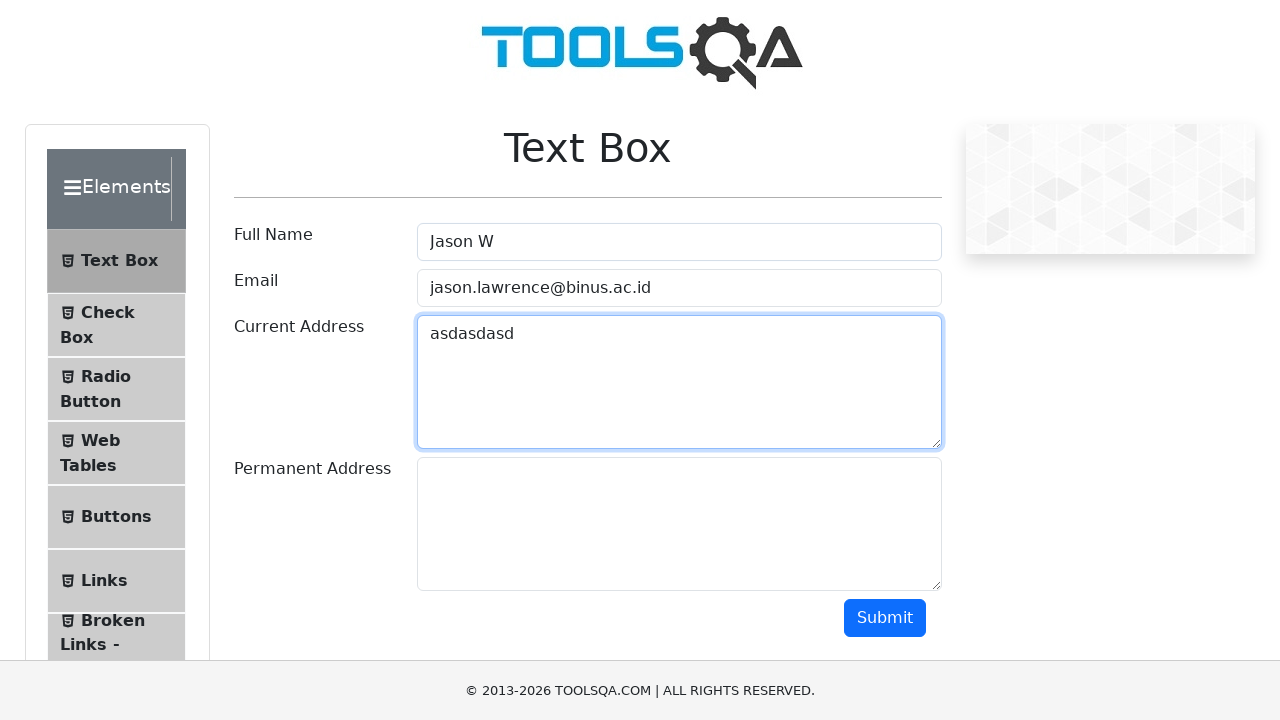

Clicked submit button to submit form at (885, 618) on #submit
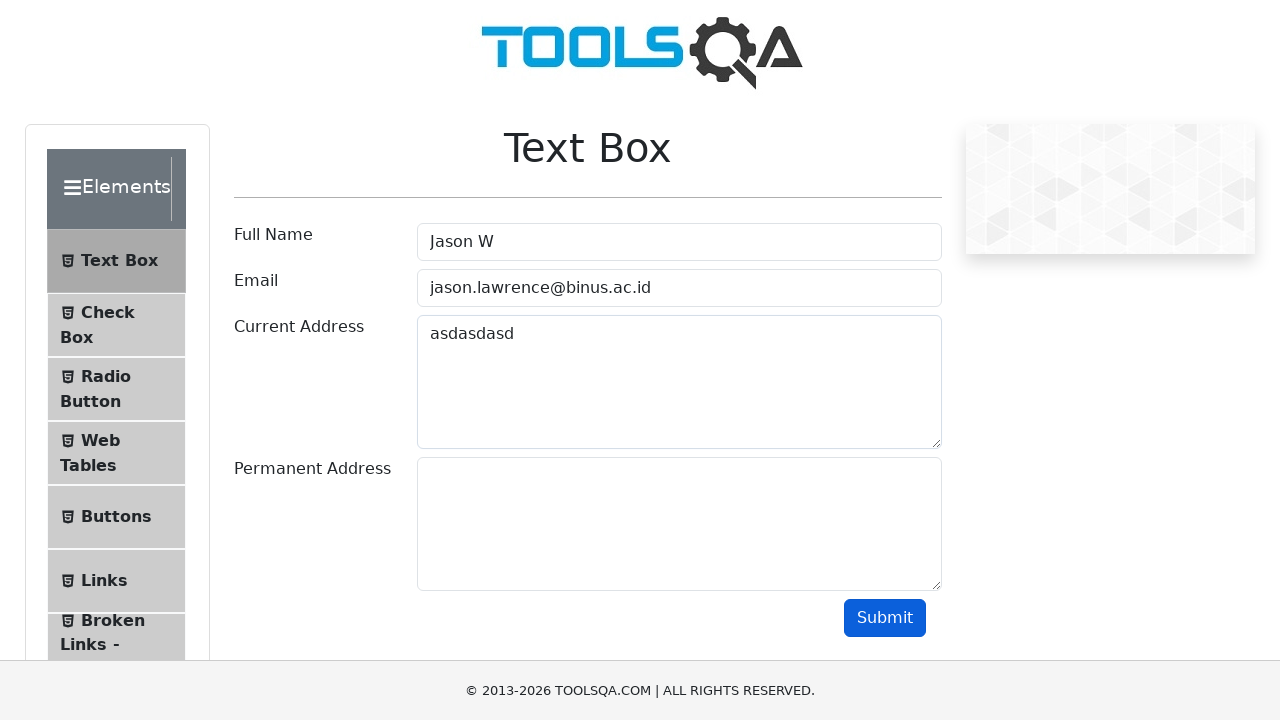

Waited for email output field to load
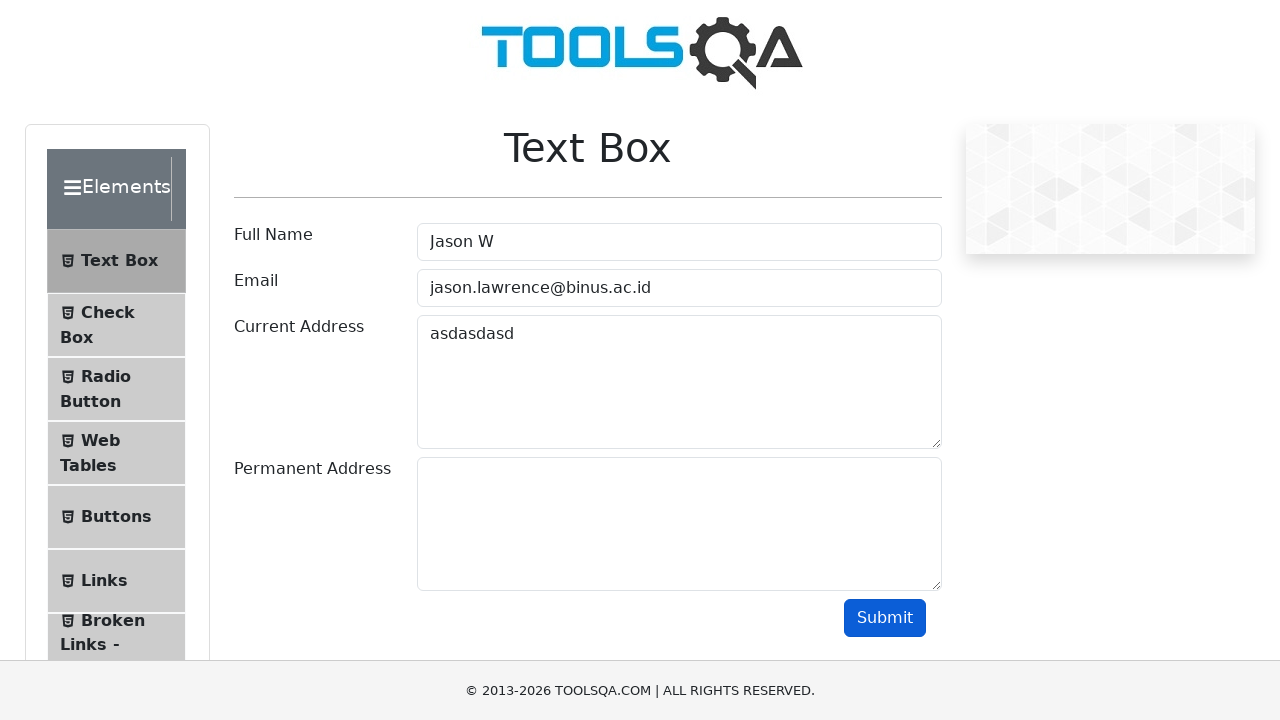

Verified email output contains 'jason.lawrence@binus.ac.id'
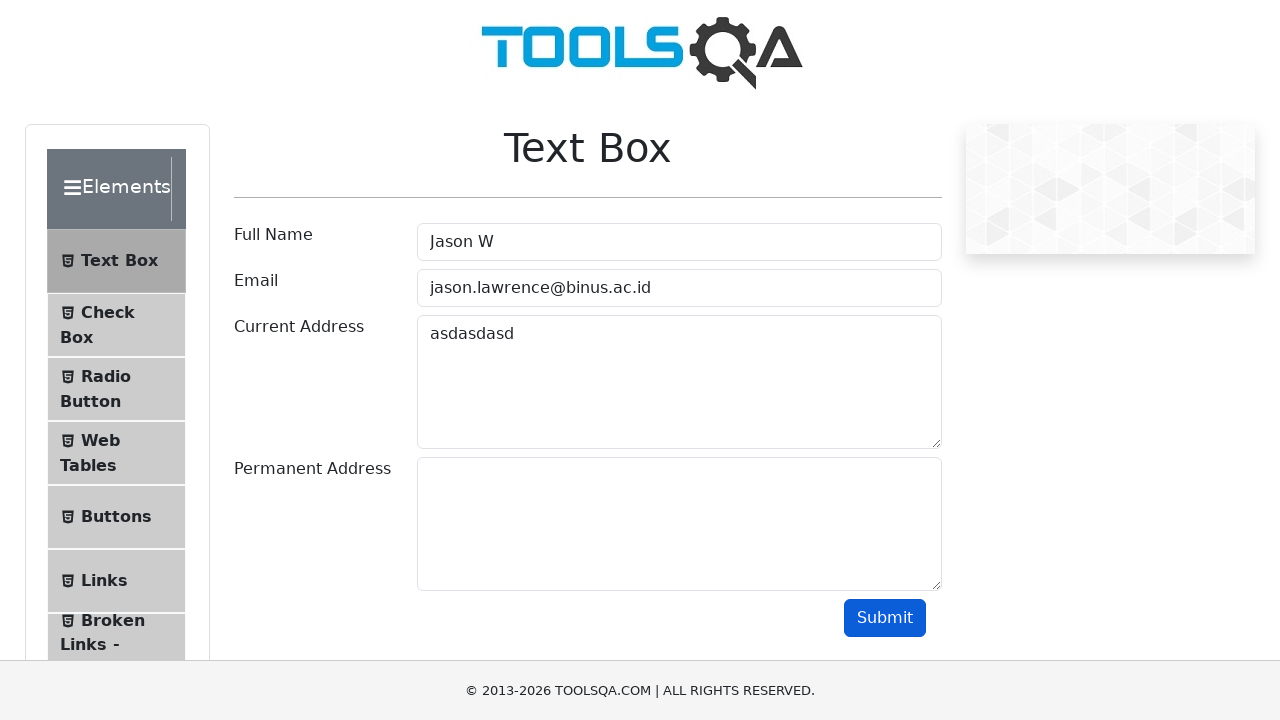

Waited for name output field to load
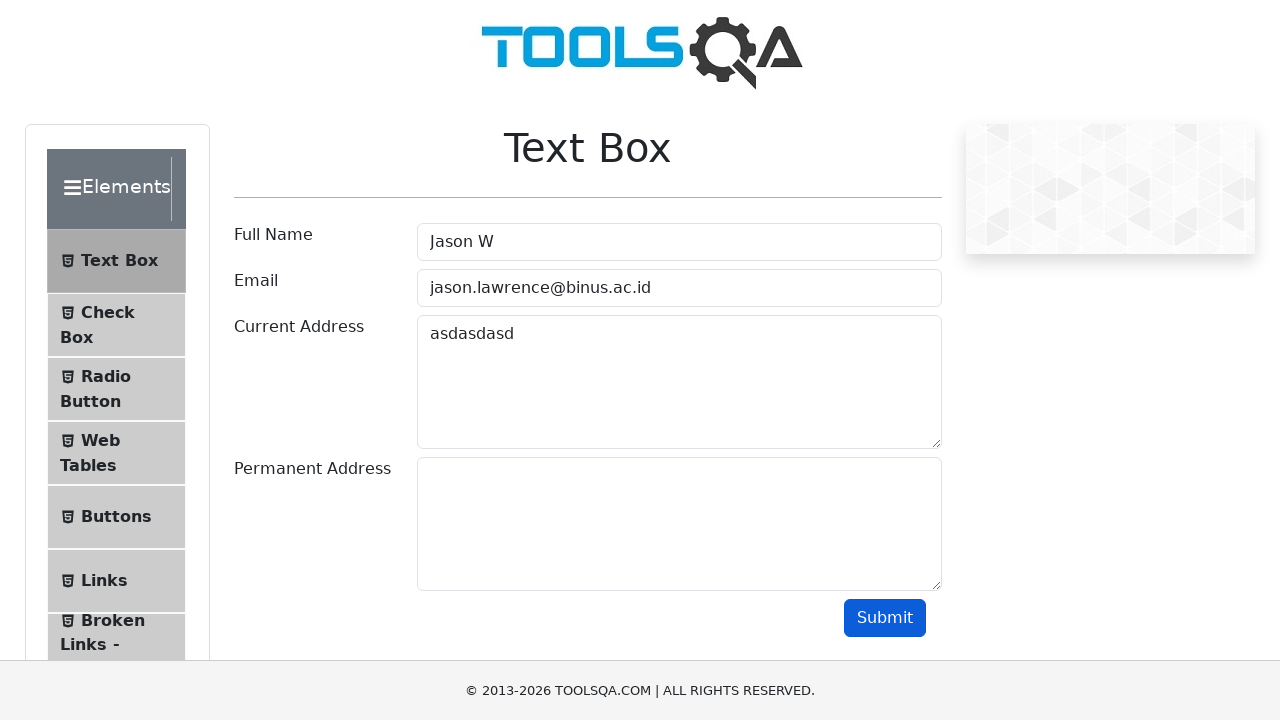

Verified name output contains 'Jason W'
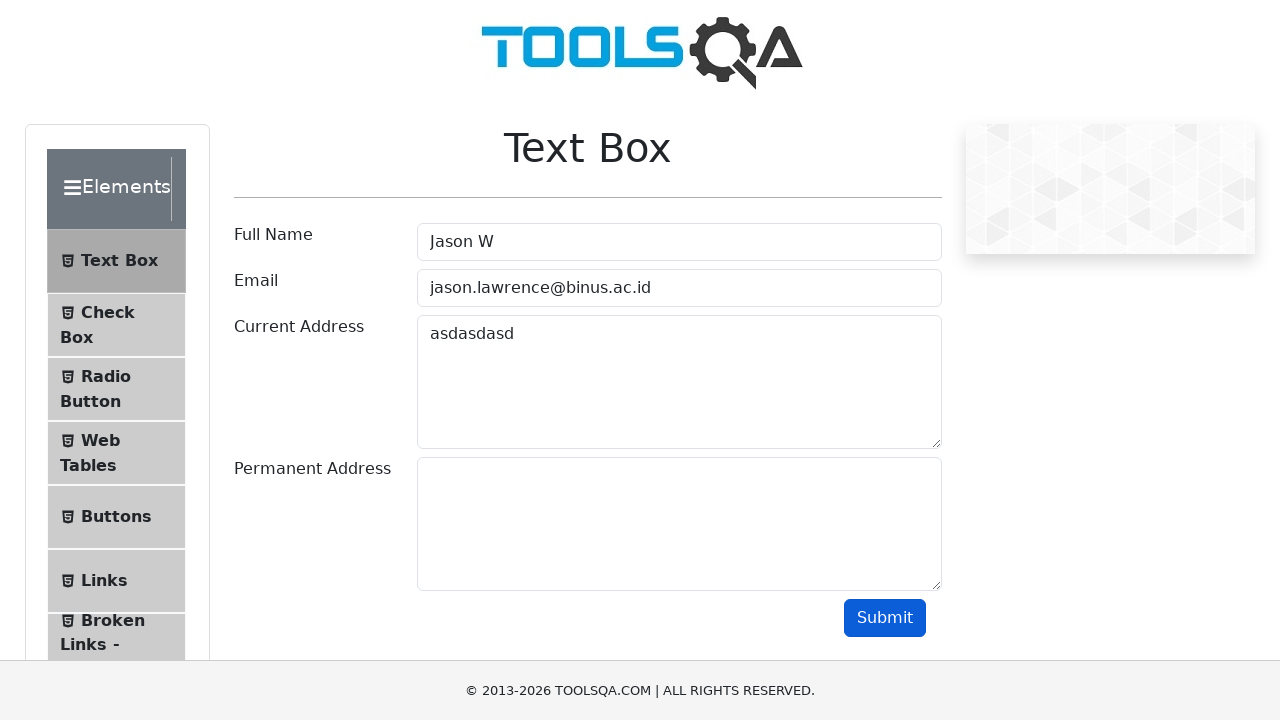

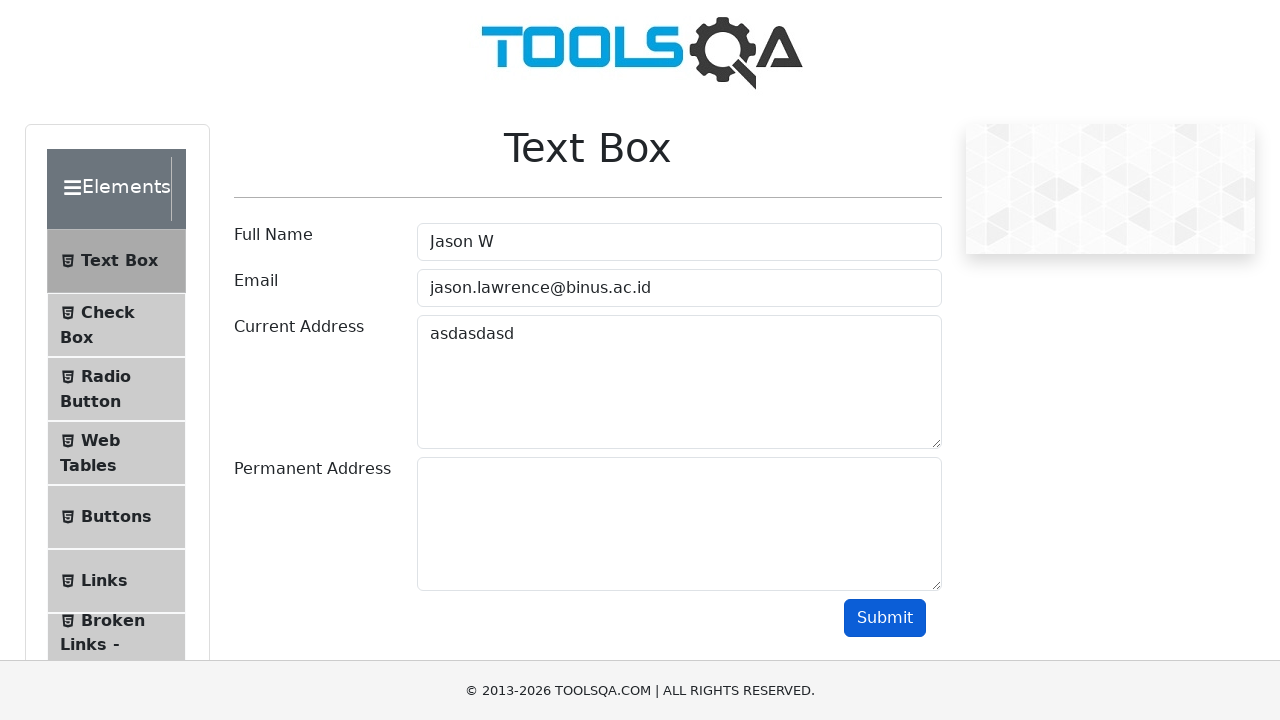